Tests radio button functionality by clicking three different radio buttons using different selector strategies (ID, CSS selector, and XPath)

Starting URL: https://formy-project.herokuapp.com/radiobutton

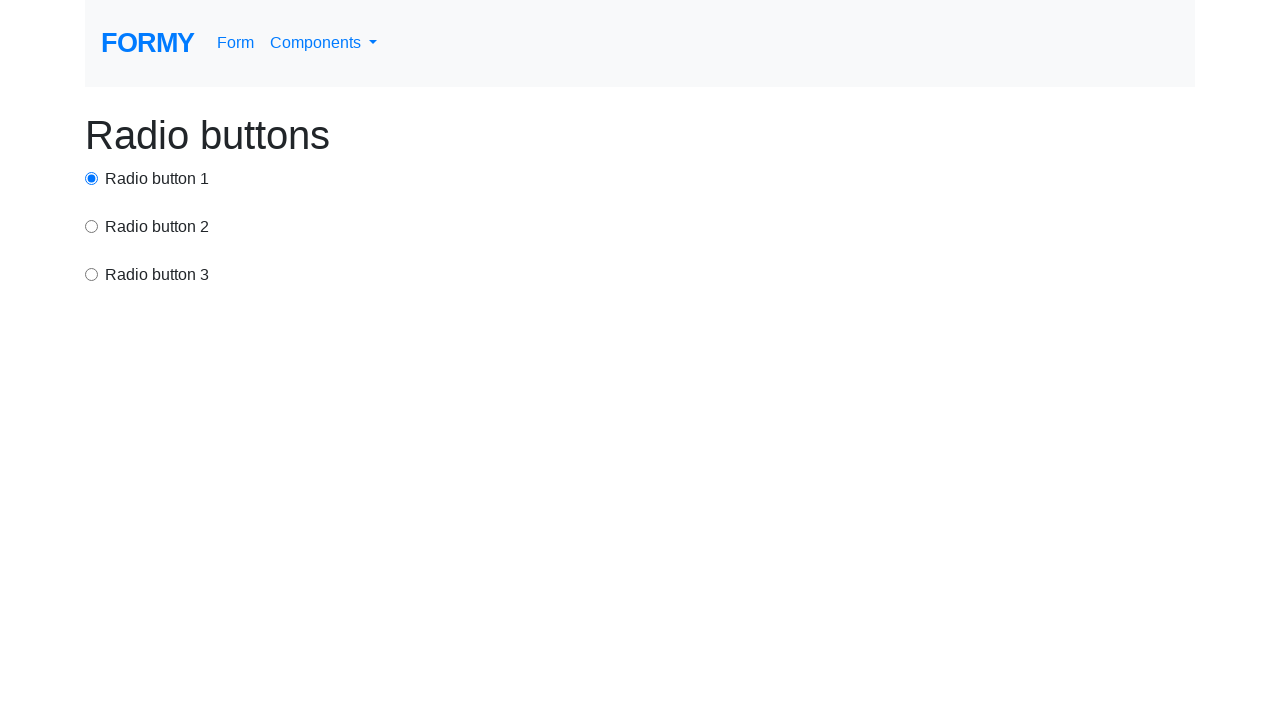

Clicked first radio button using ID selector at (92, 178) on #radio-button-1
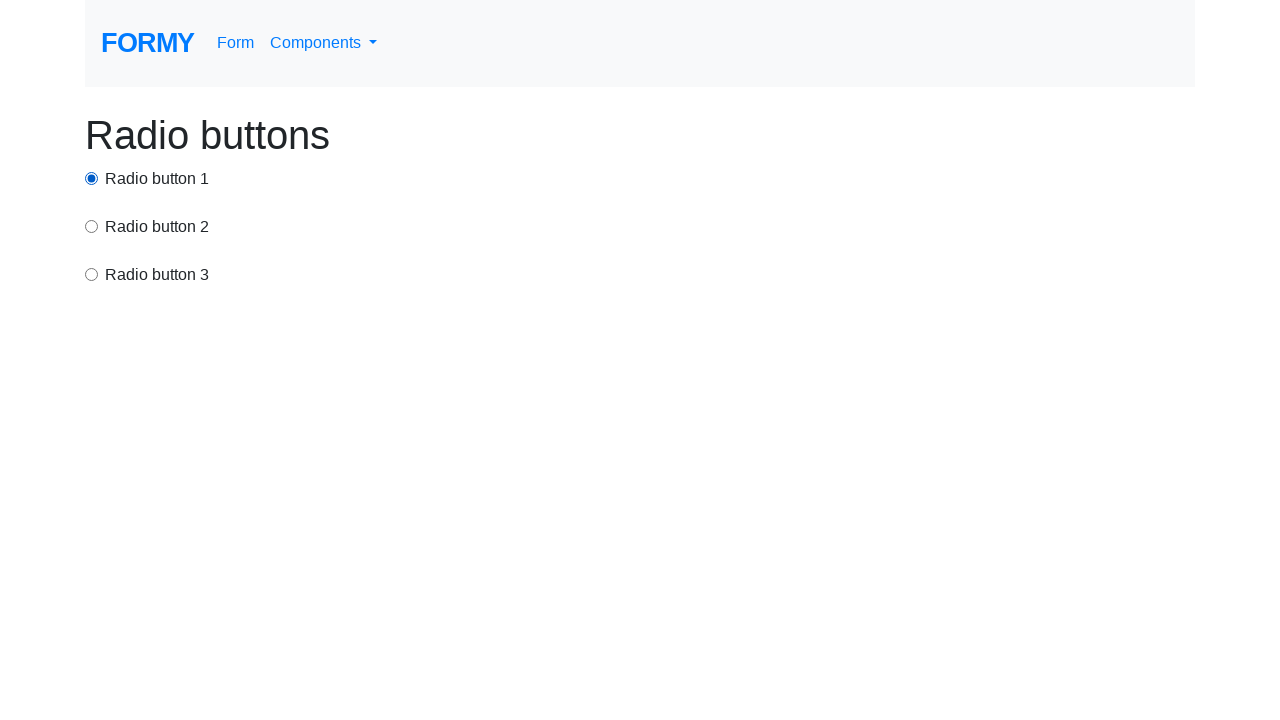

Clicked second radio button using CSS selector at (92, 226) on input[value='option2']
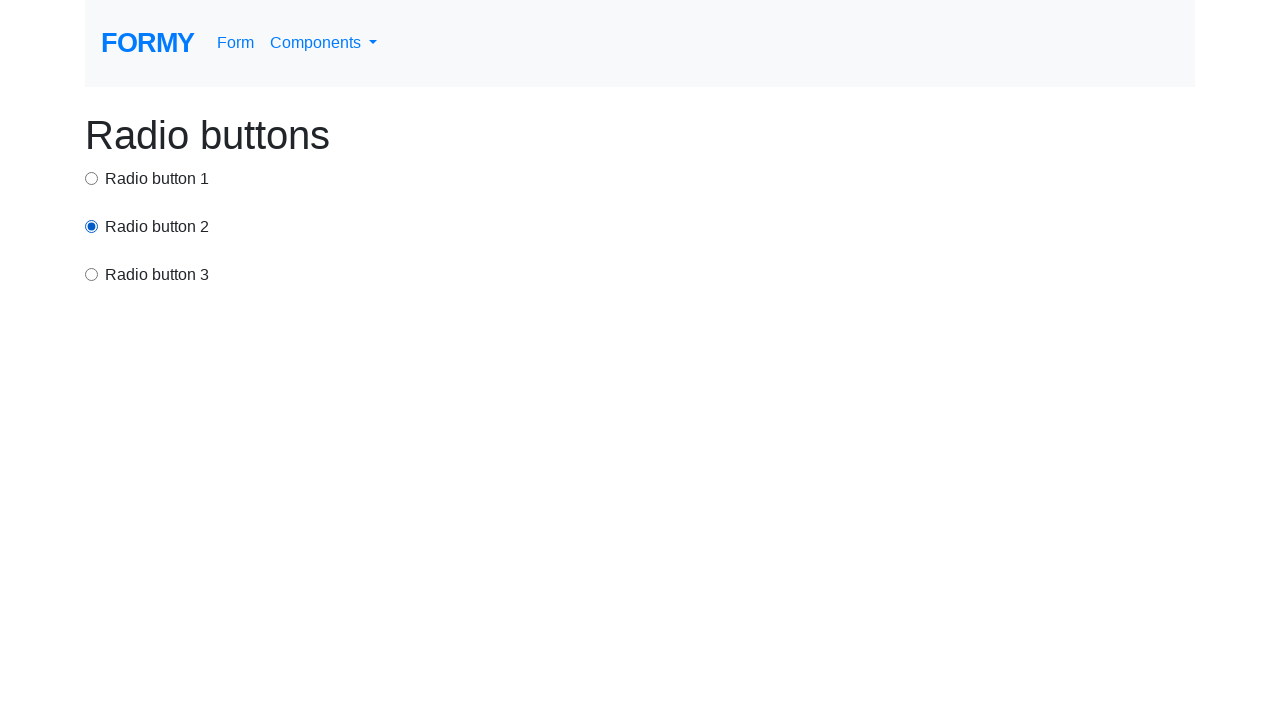

Clicked third radio button using XPath selector at (92, 274) on xpath=/html/body/div/div[3]/input
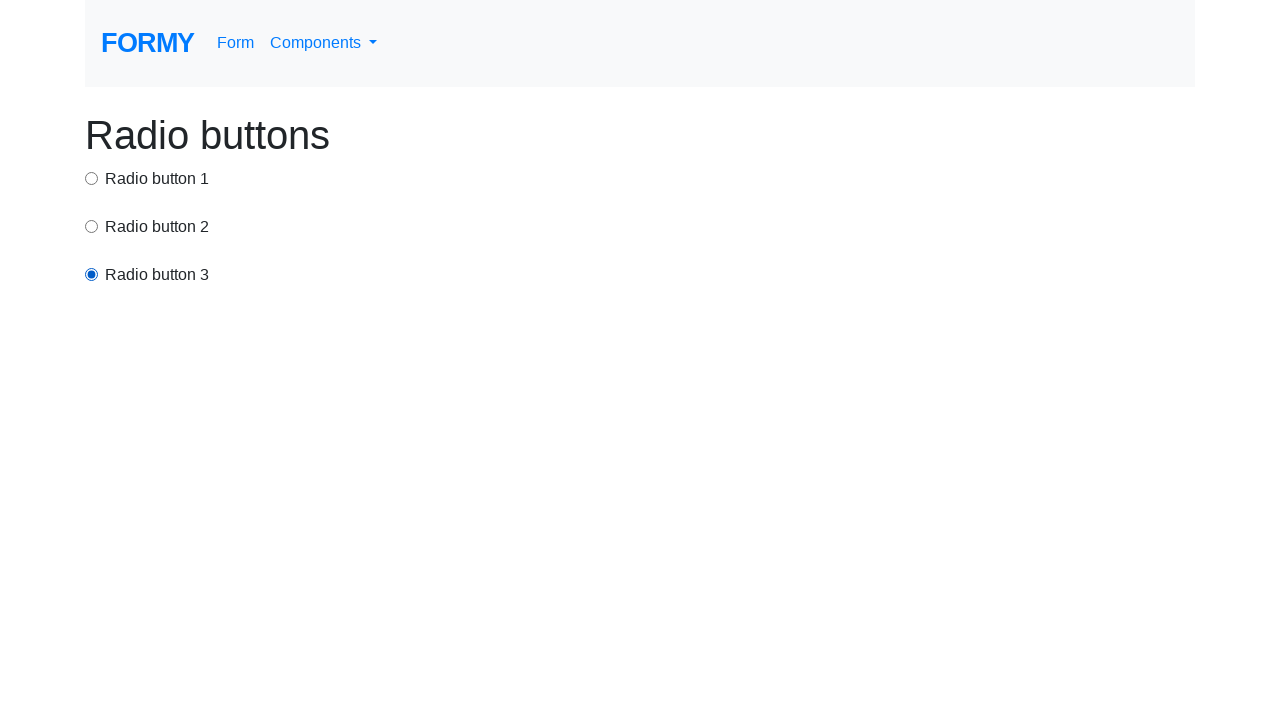

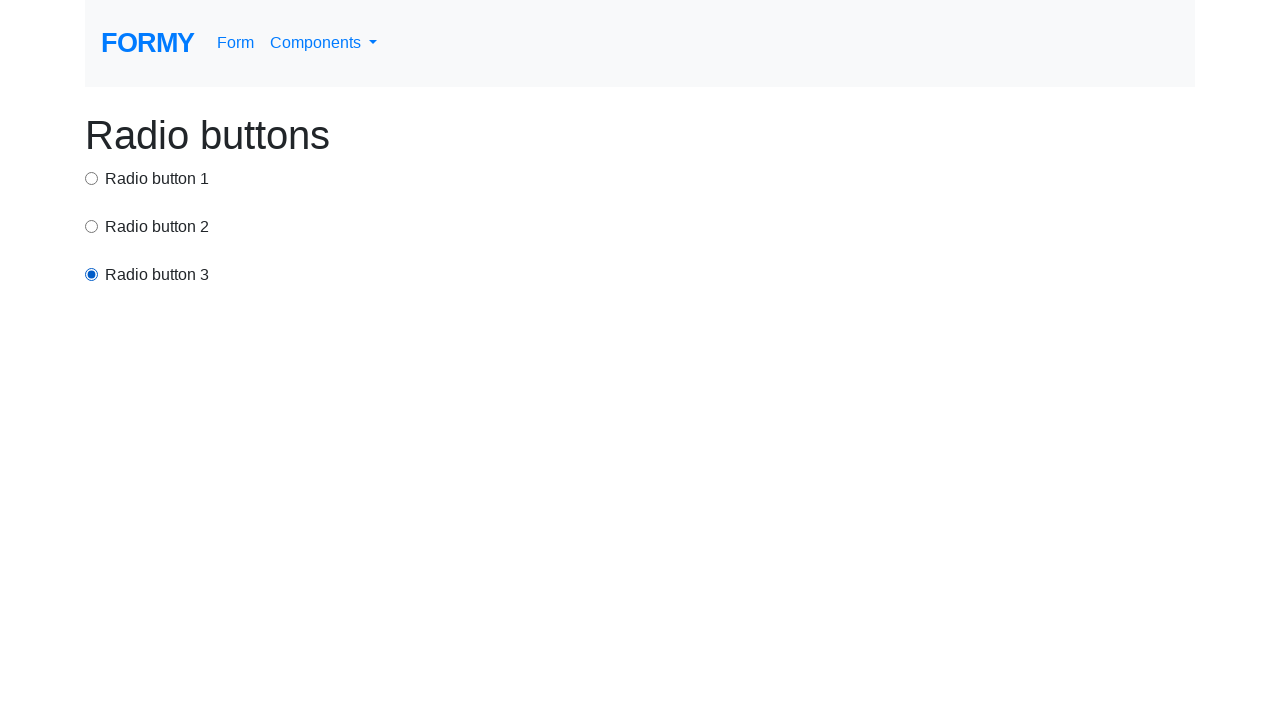